Tests the percentage calculator on calculator.net by clicking through to the math calculators section, entering values (17 and 35), and calculating the percentage result.

Starting URL: http://www.calculator.net

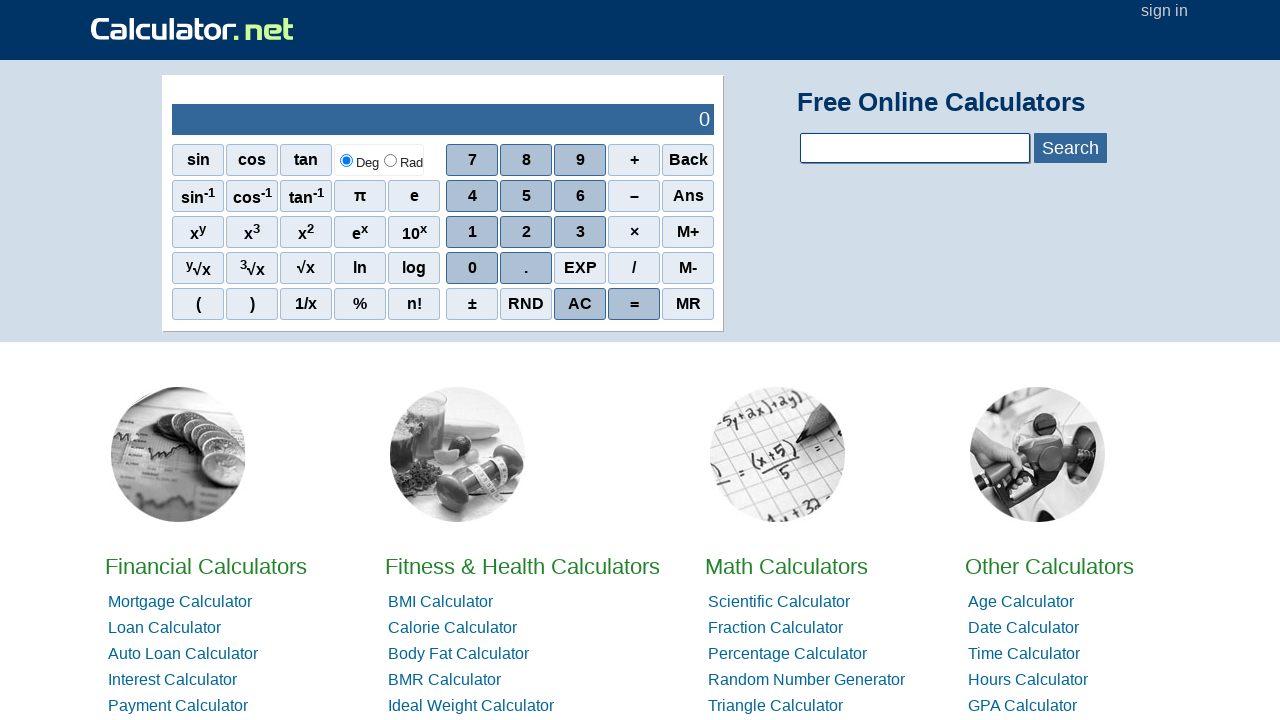

Clicked on Math Calculators link at (786, 566) on xpath=//a[contains(text(),'Math')]
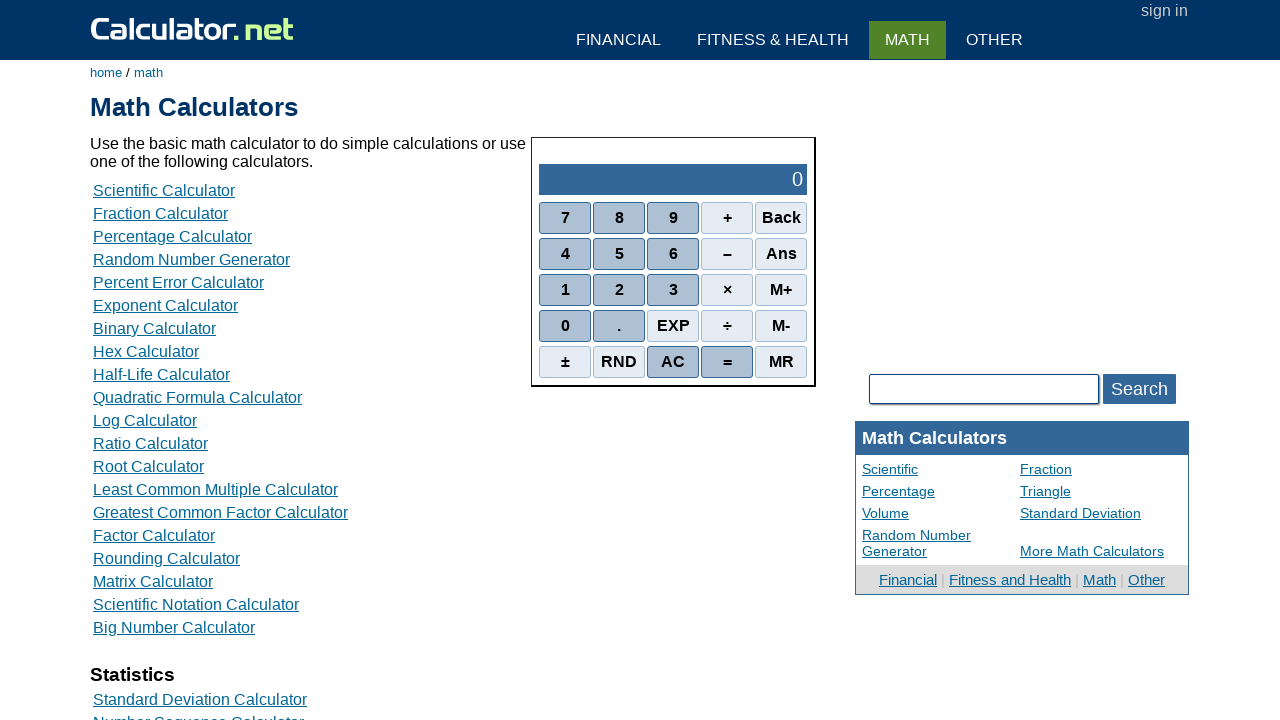

Clicked on Percentage Calculator link at (172, 236) on xpath=//a[contains(text(),'Percentage Calculator')]
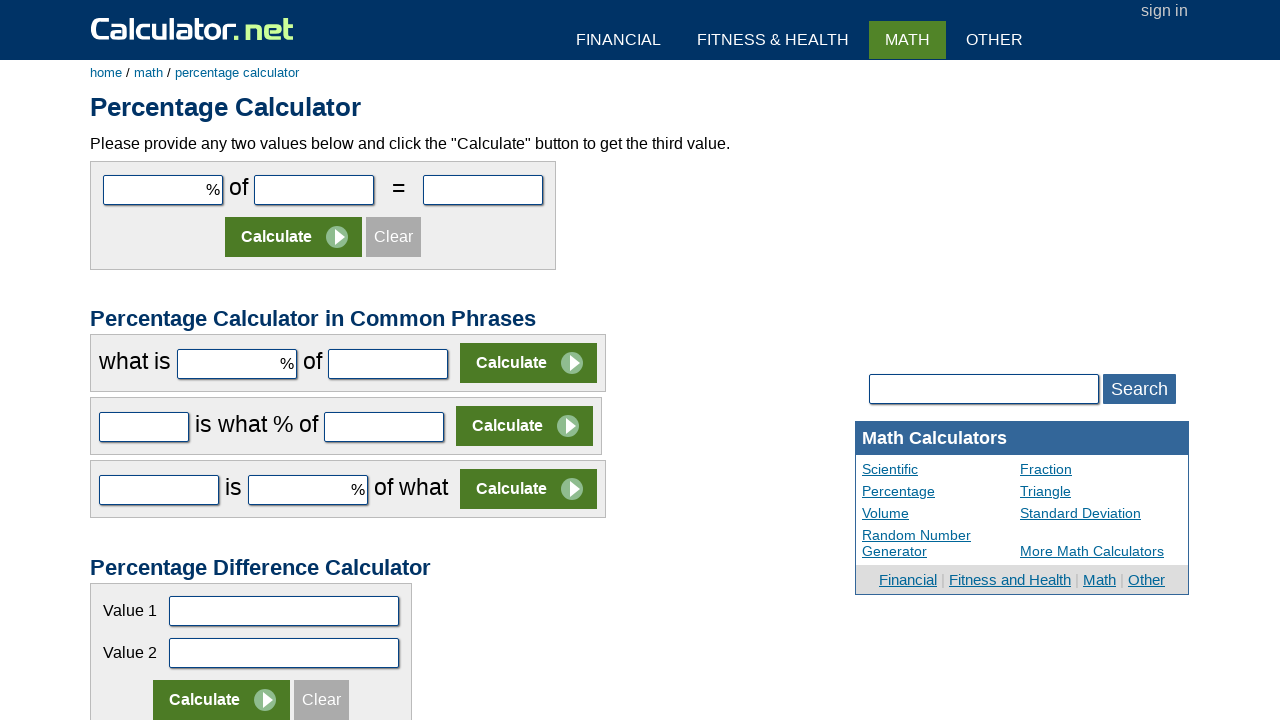

Entered value 17 in the first number field on #cpar1
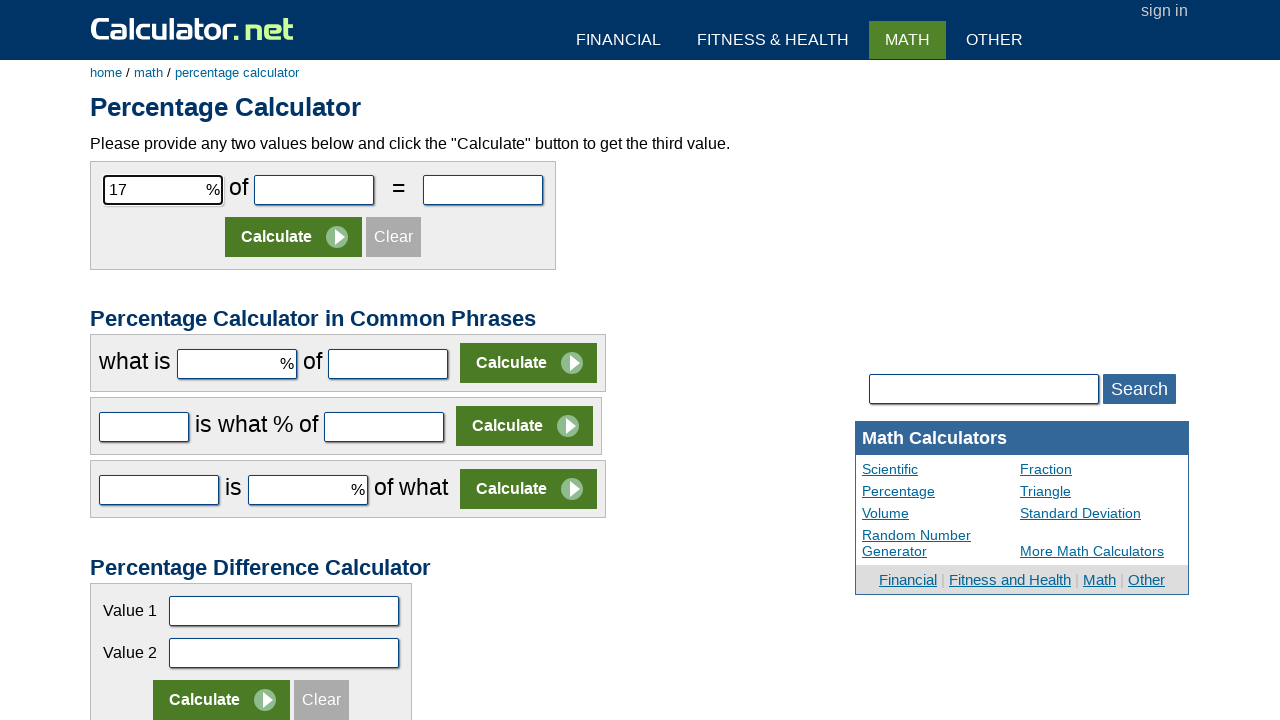

Entered value 35 in the second number field on #cpar2
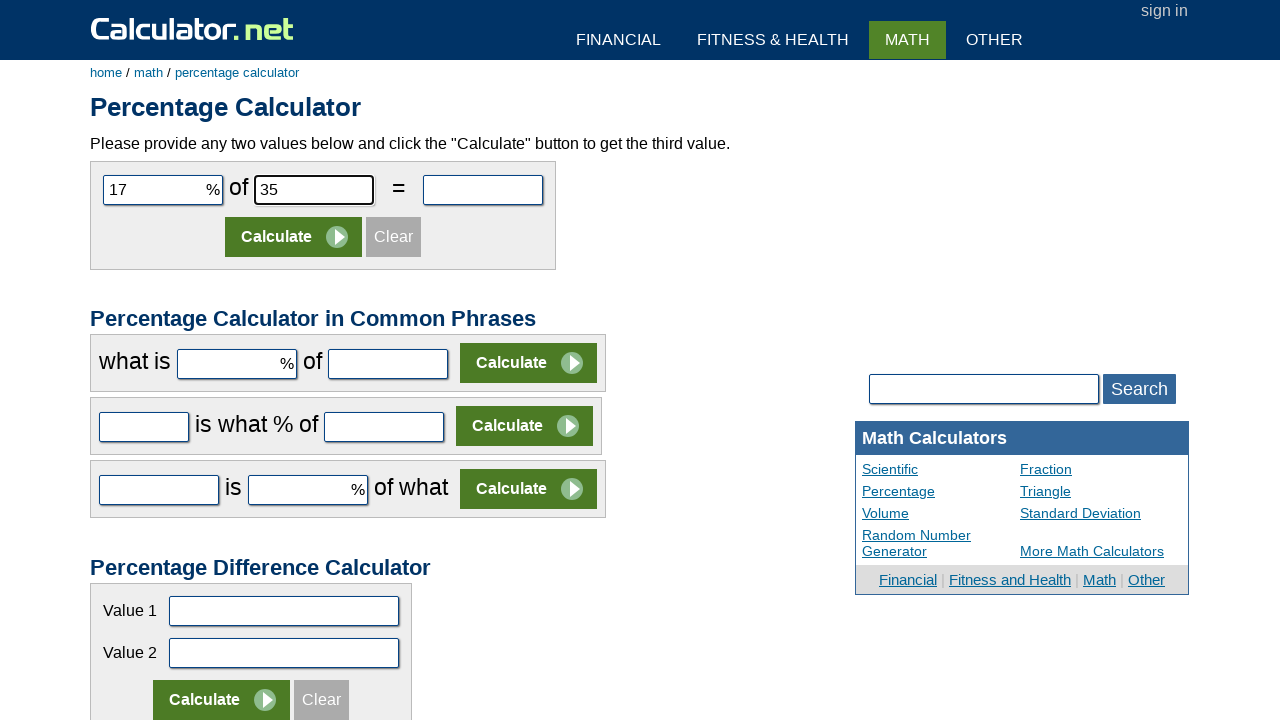

Clicked Calculate button at (294, 237) on (//input[contains(@value,'Calculate')])[1]
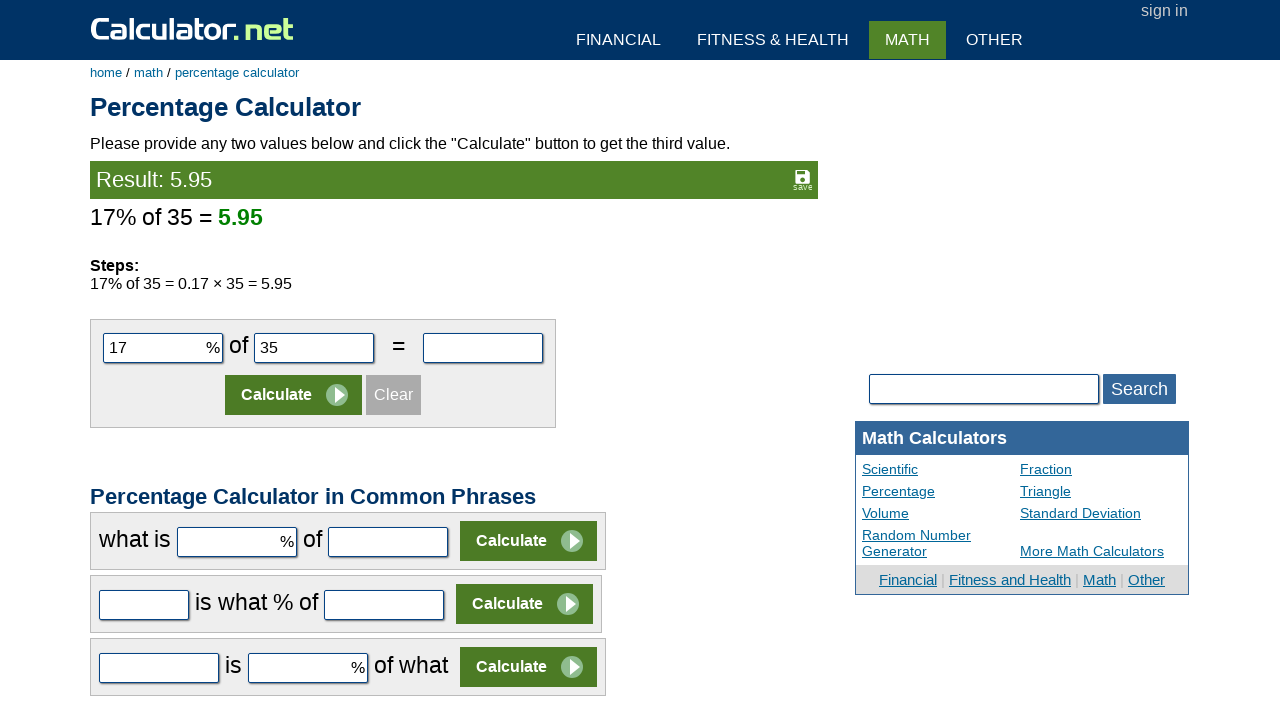

Percentage calculation result loaded and displayed
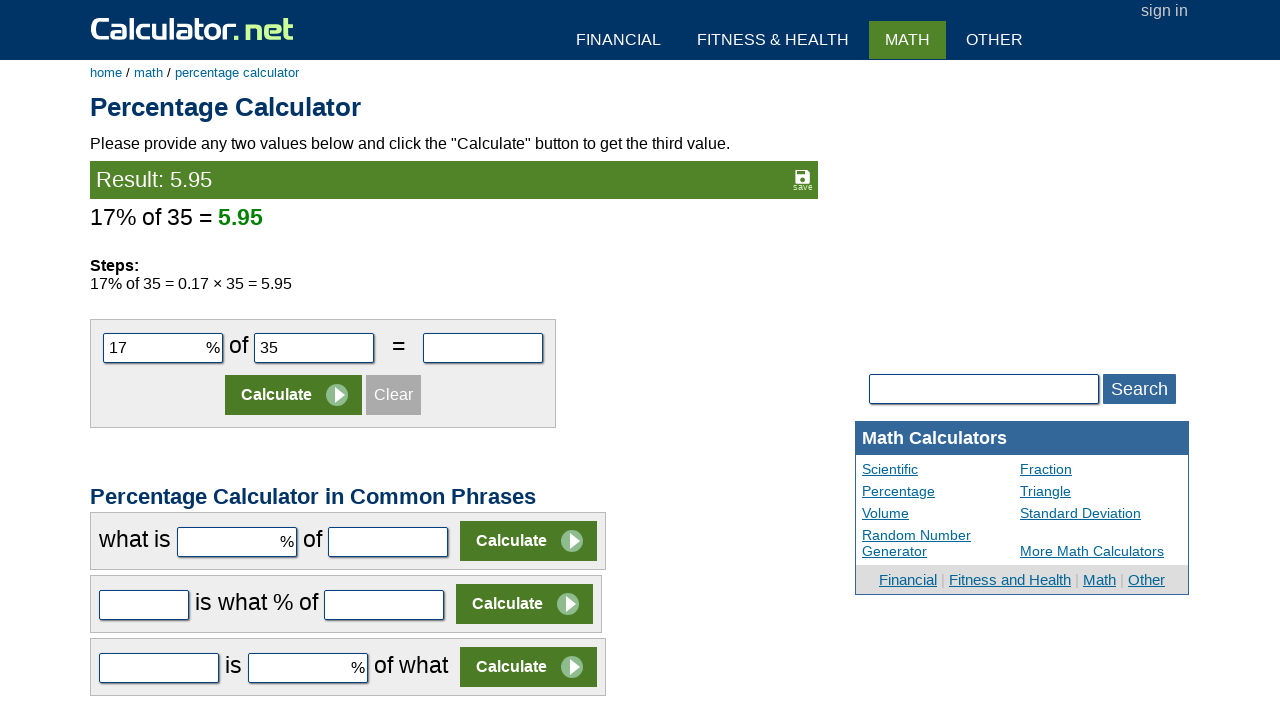

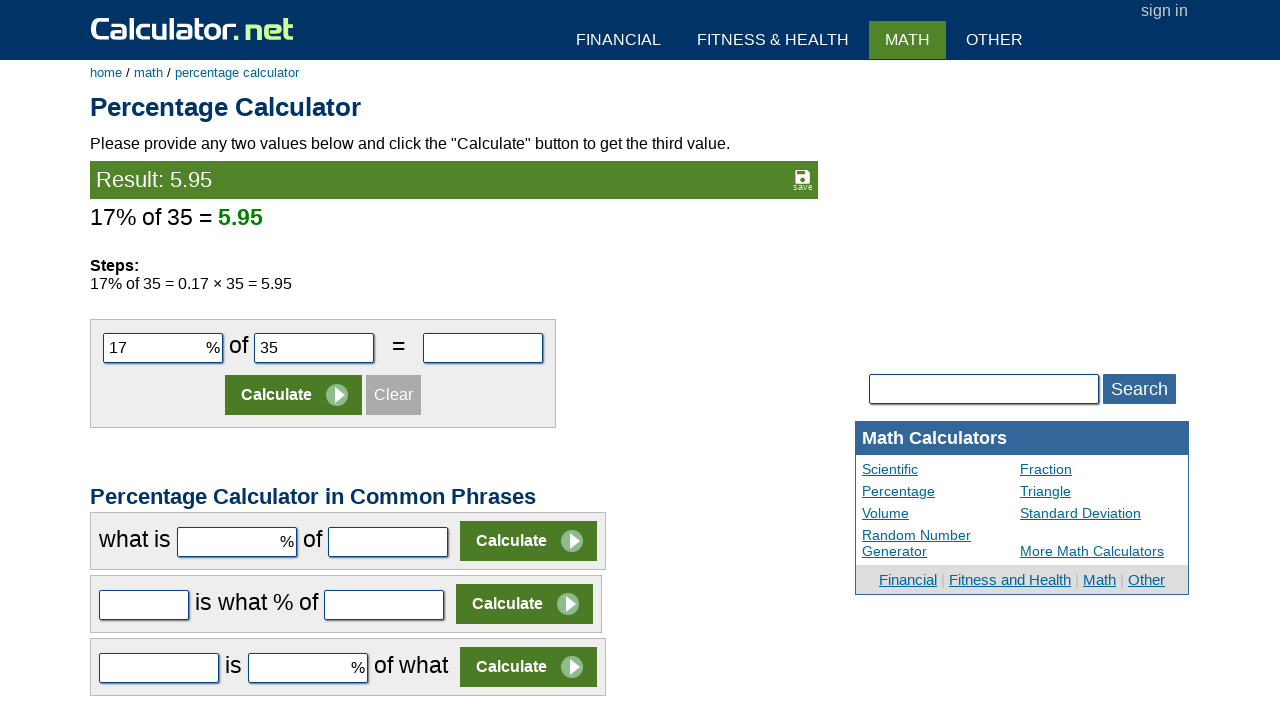